Navigates to Ngee Ann Polytechnic website and verifies the phrase "ngee ann" appears on the page

Starting URL: https://www.np.edu.sg

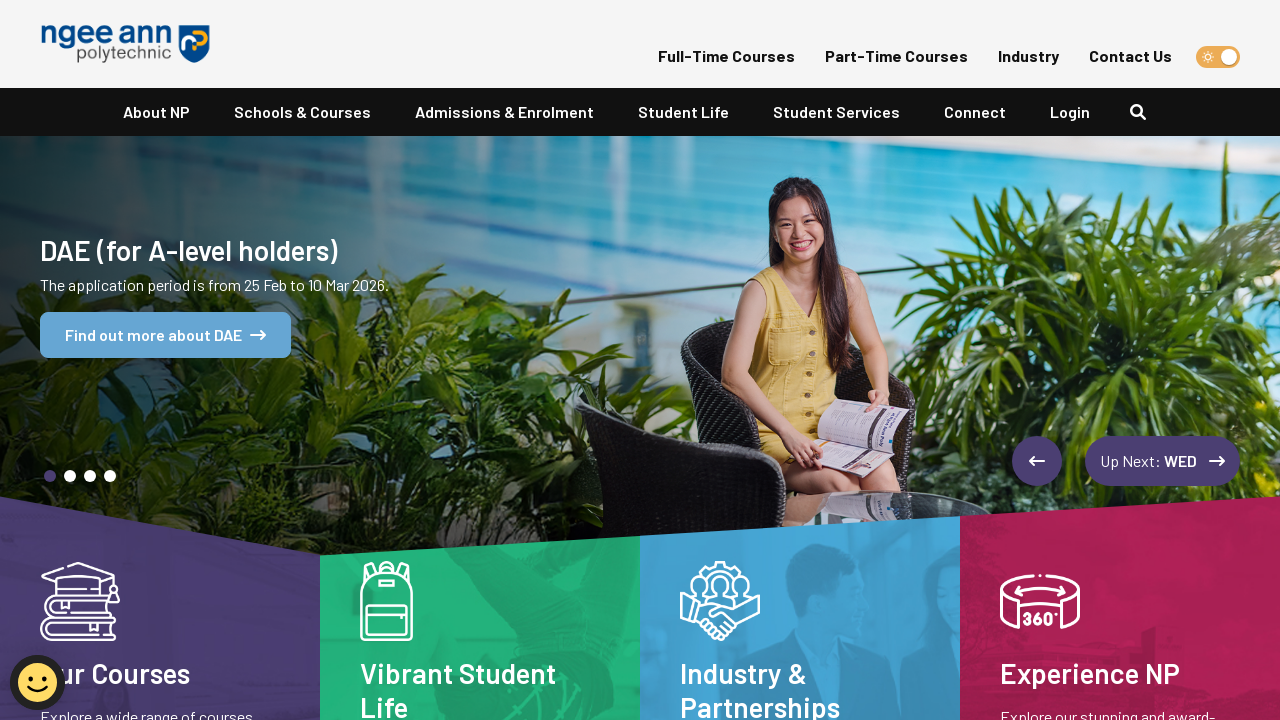

Waited for page to load (domcontentloaded)
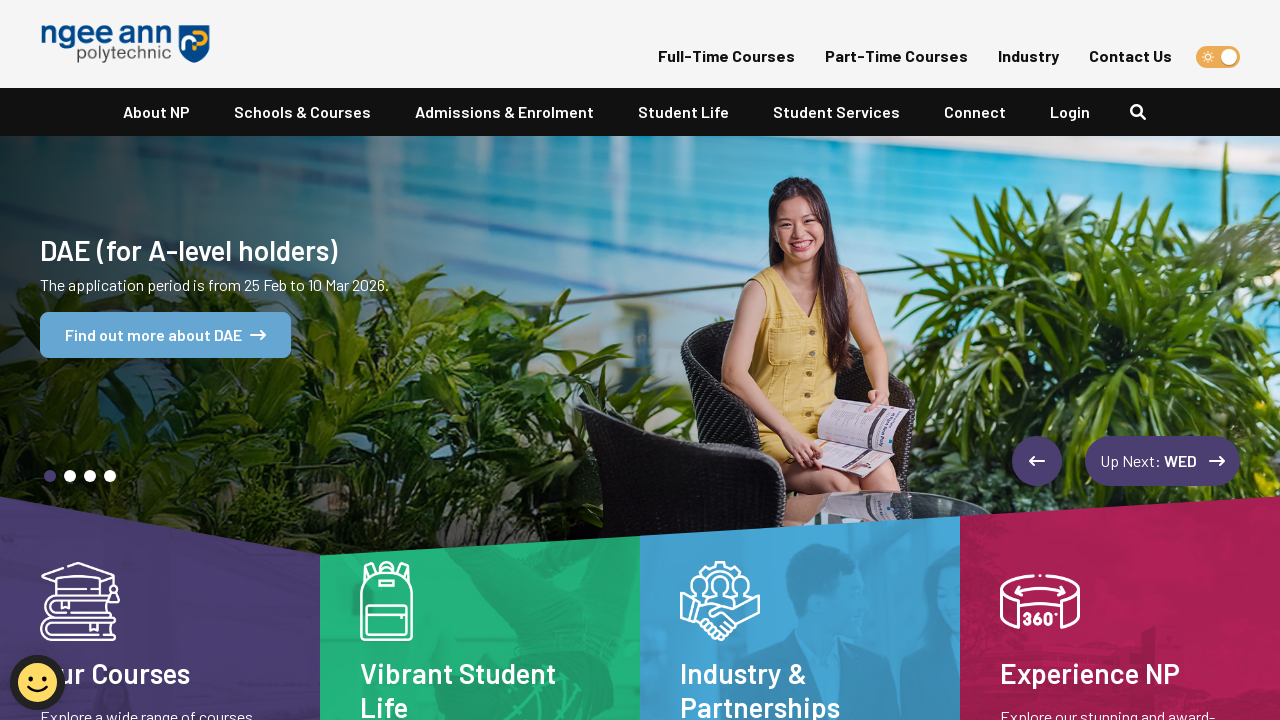

Retrieved page content and converted to lowercase
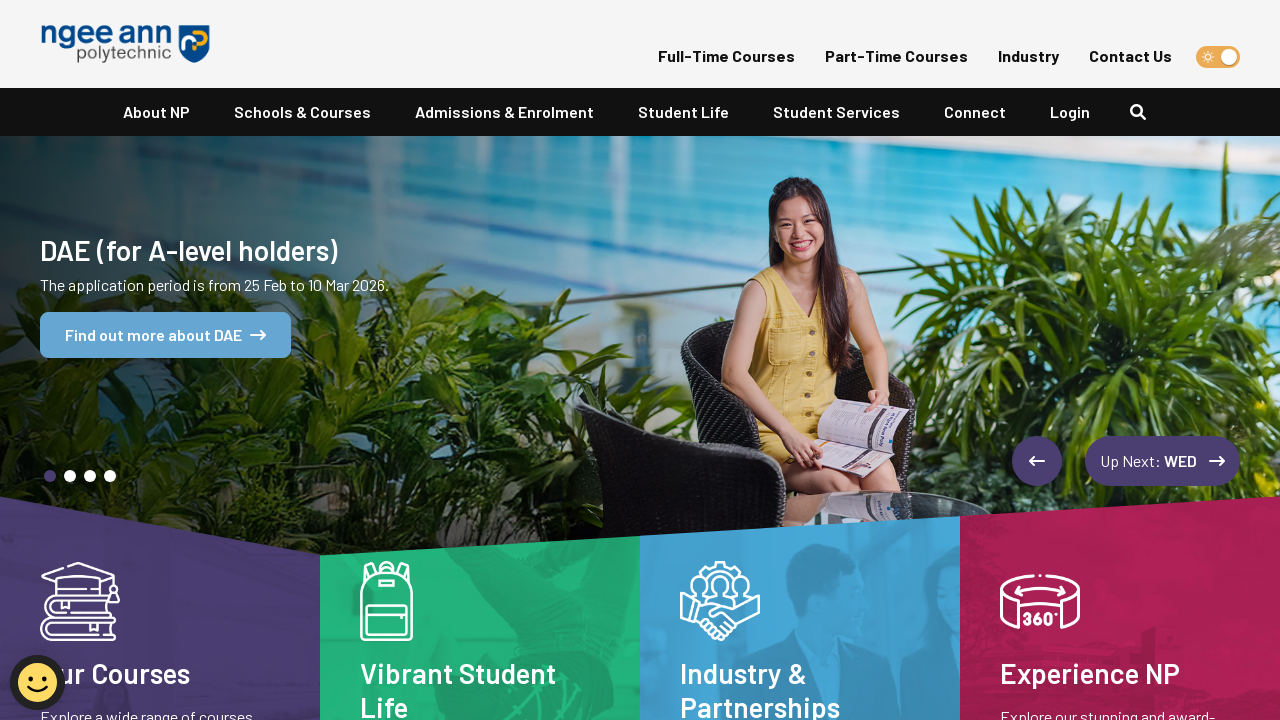

Verified that 'ngee ann' phrase appears on the Ngee Ann Polytechnic page
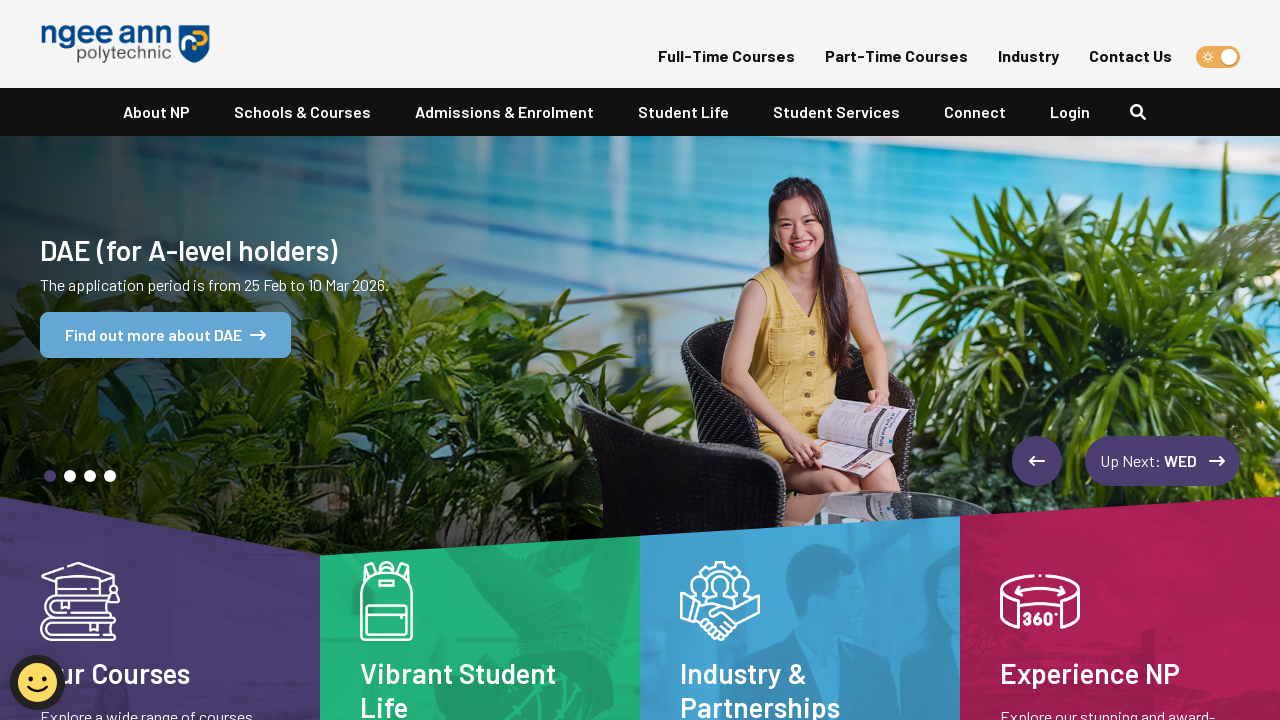

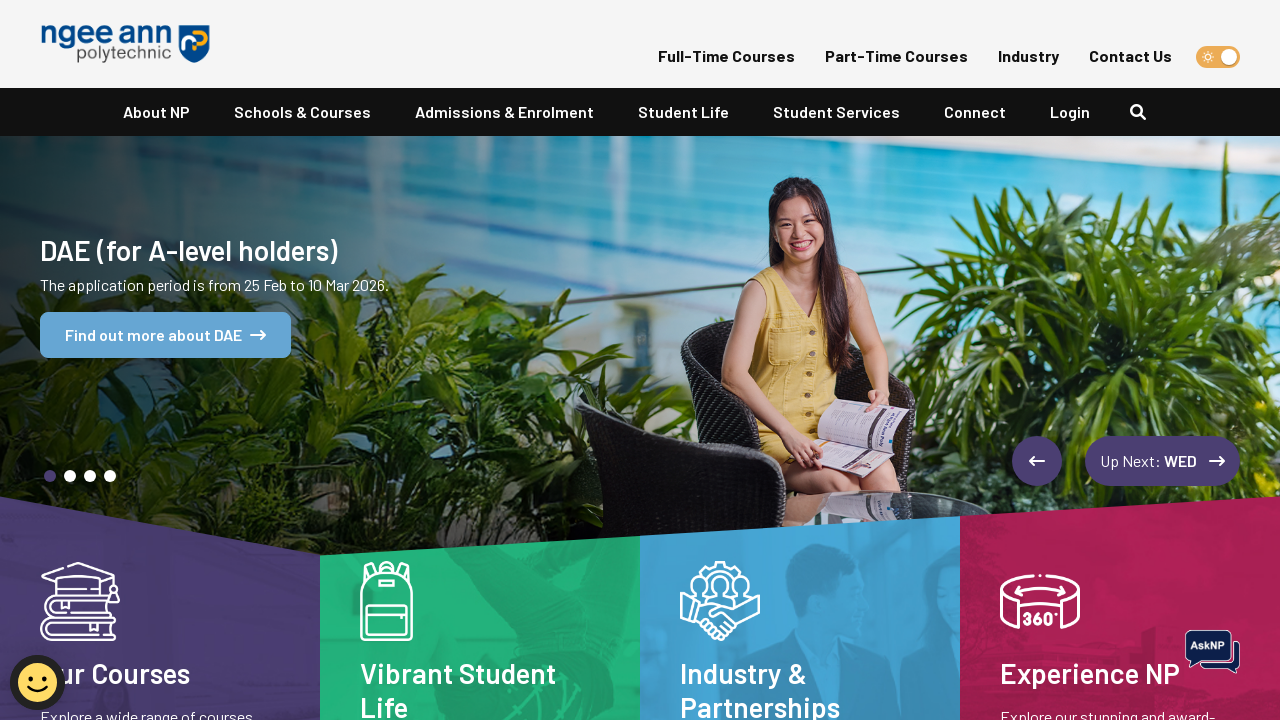